Tests navigation by clicking on the "A/B Testing" link, verifying the page title, navigating back to the home page, and verifying the home page title.

Starting URL: https://practice.cydeo.com/

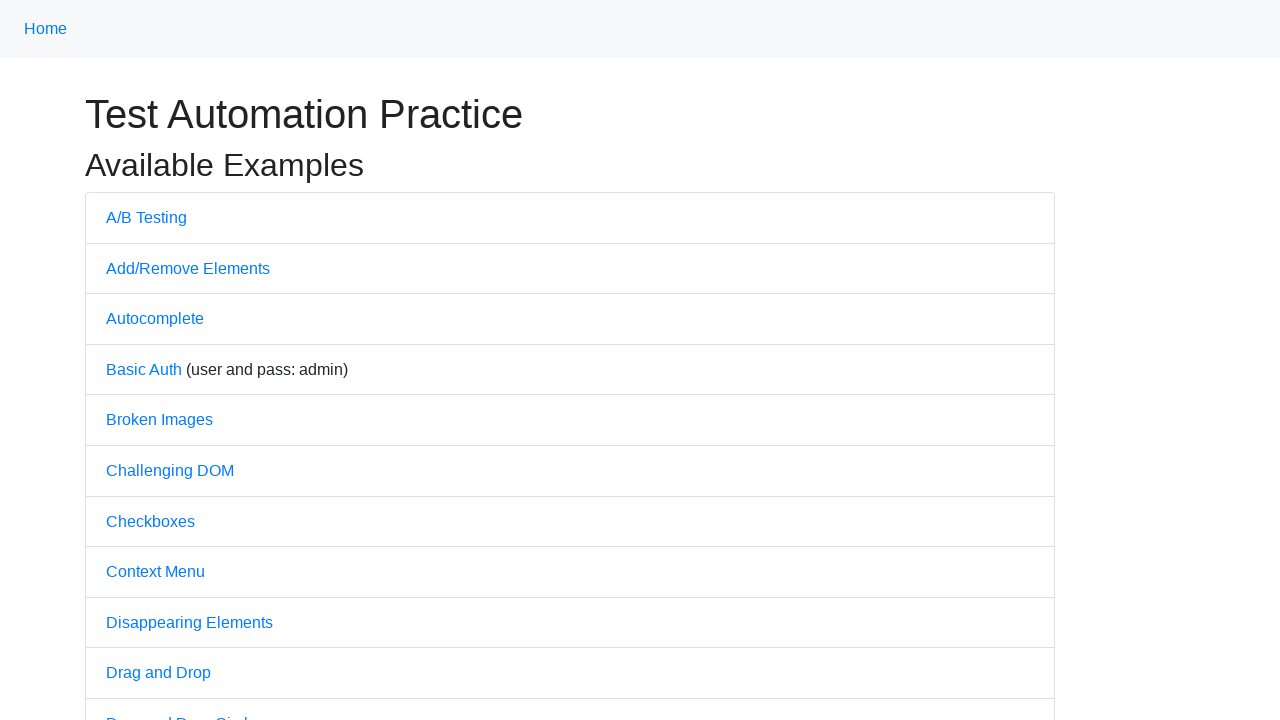

Clicked on 'A/B Testing' link at (146, 217) on text=A/B Testing
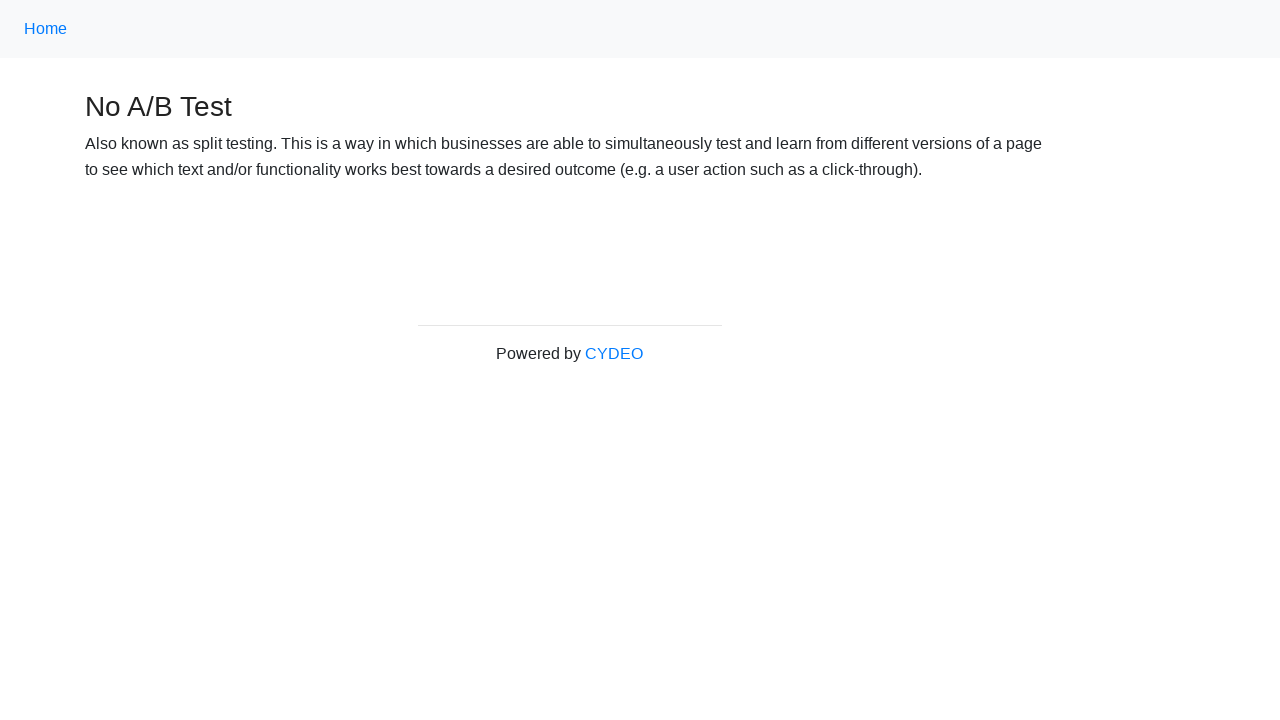

Page loaded after clicking A/B Testing link
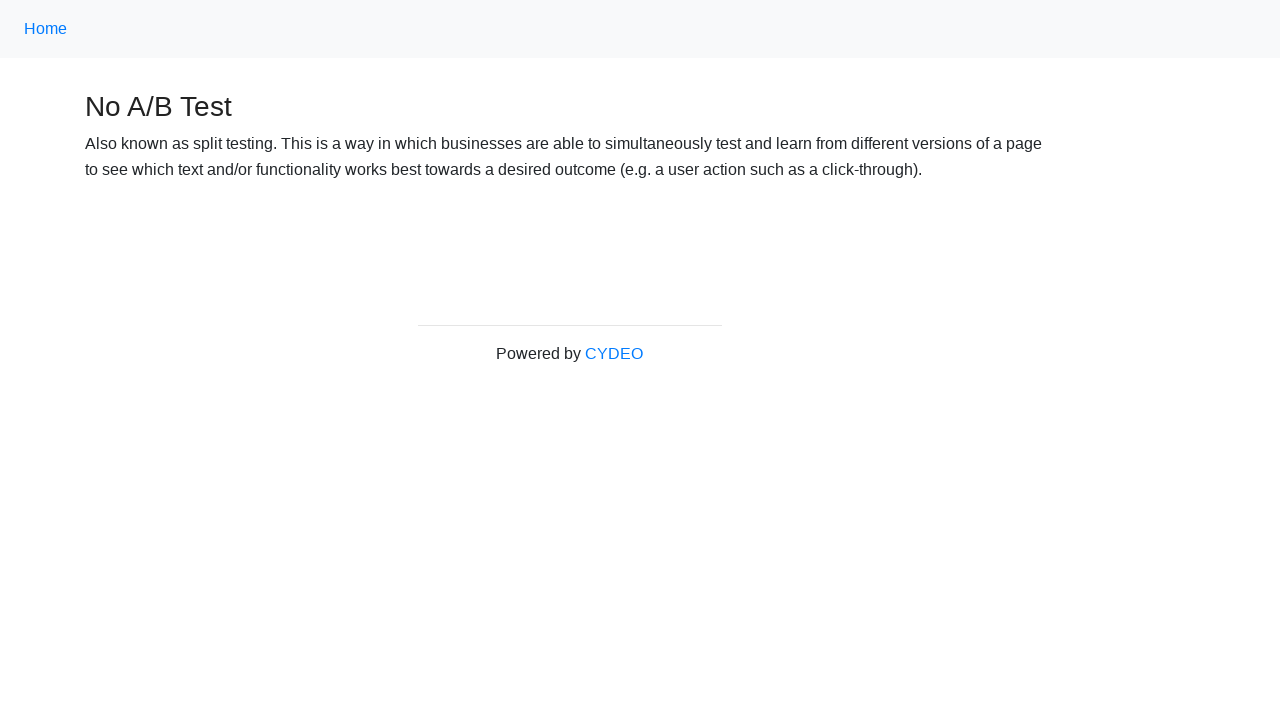

Retrieved page title: 'No A/B Test'
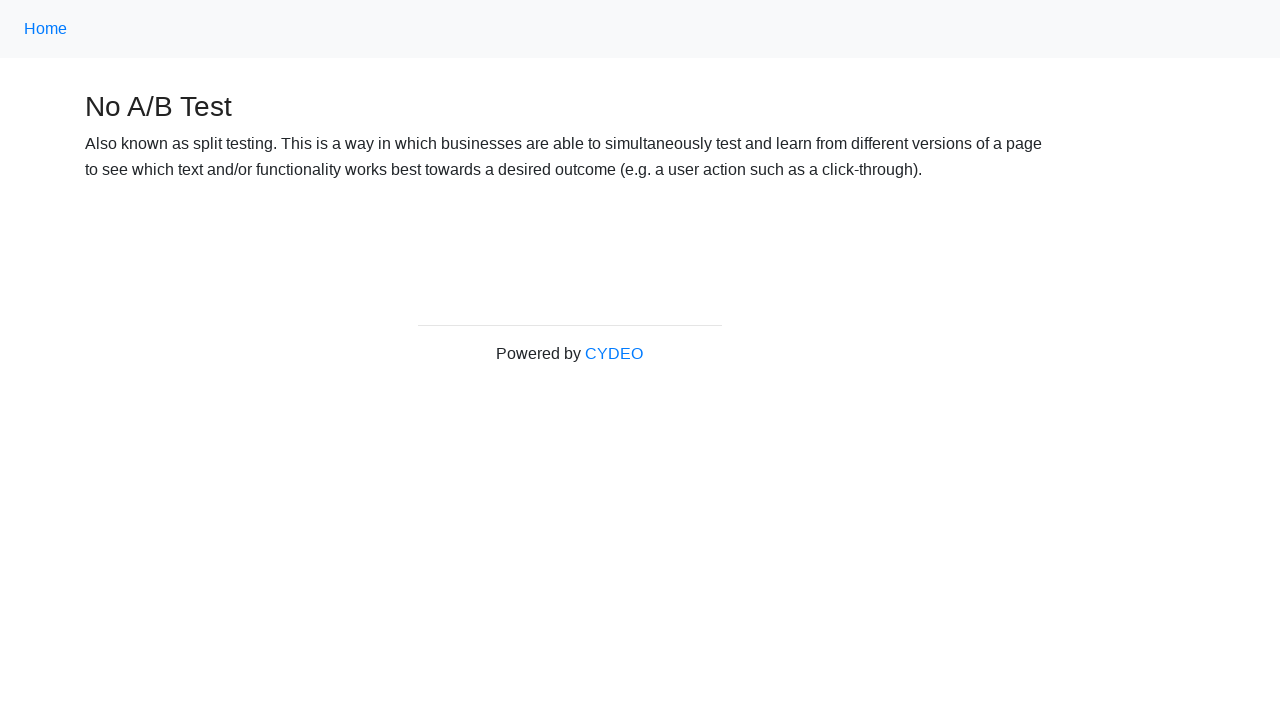

Verified page title is 'No A/B Test'
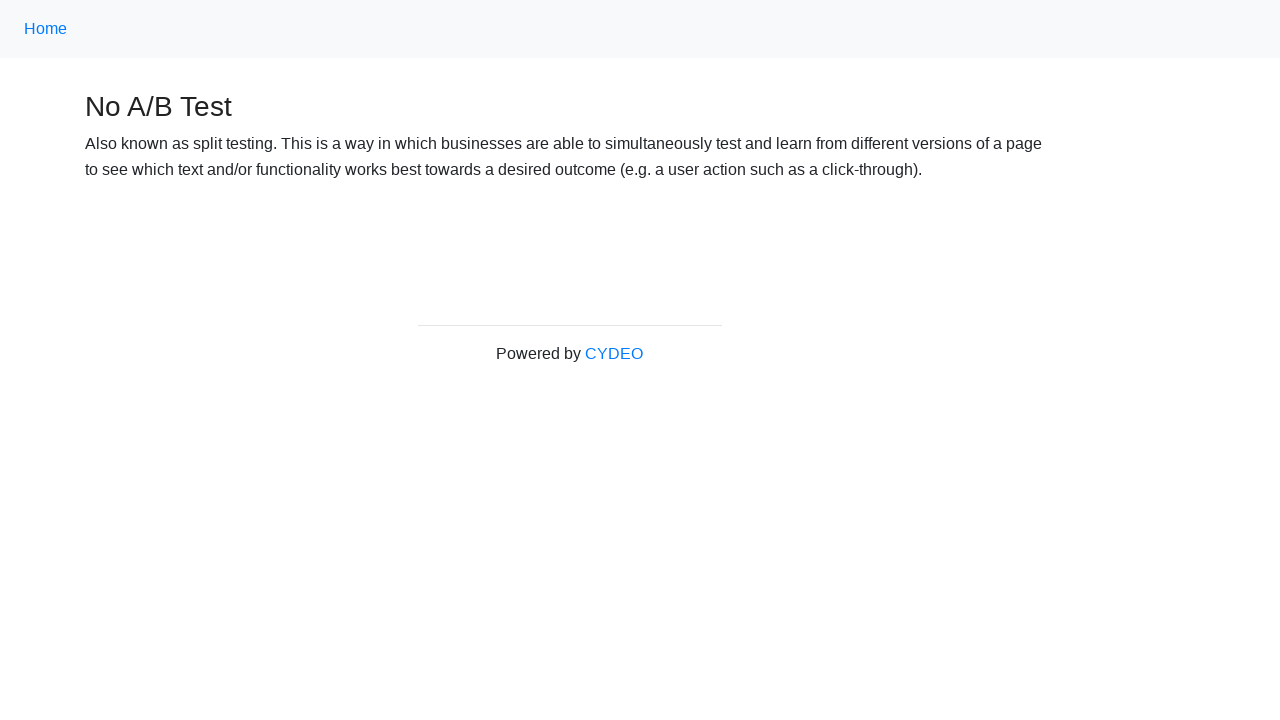

Navigated back to home page
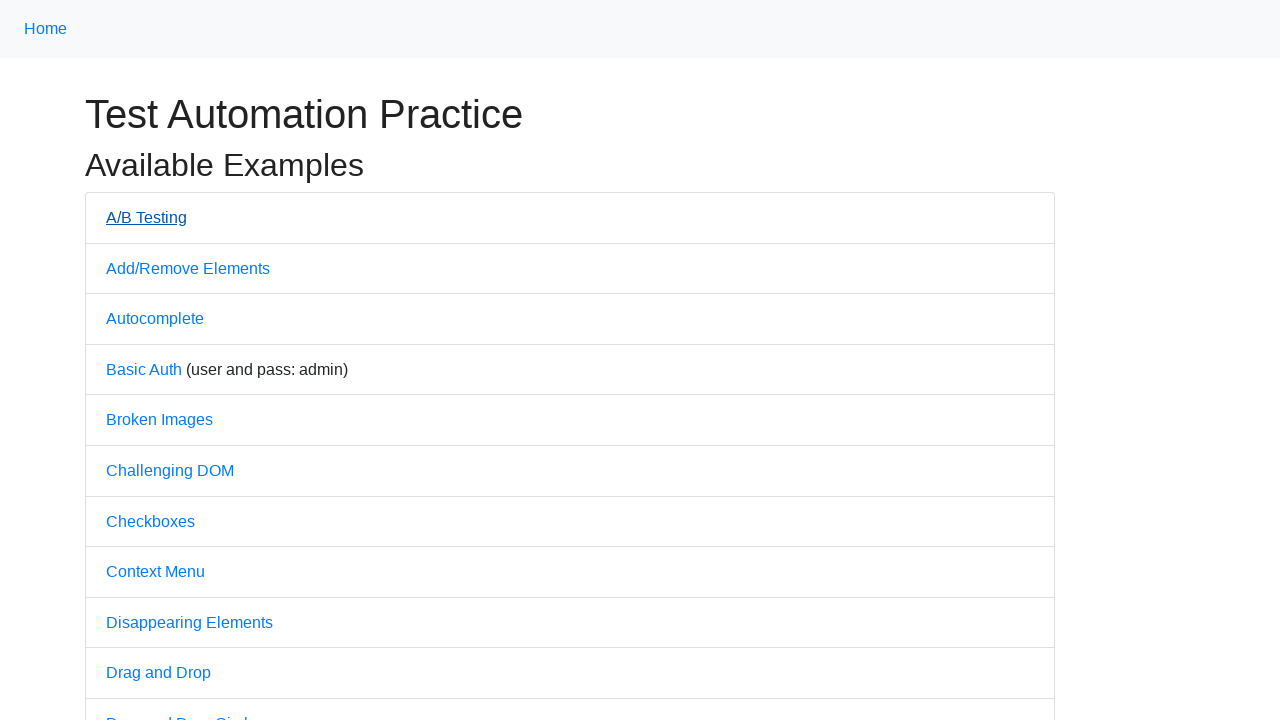

Home page loaded
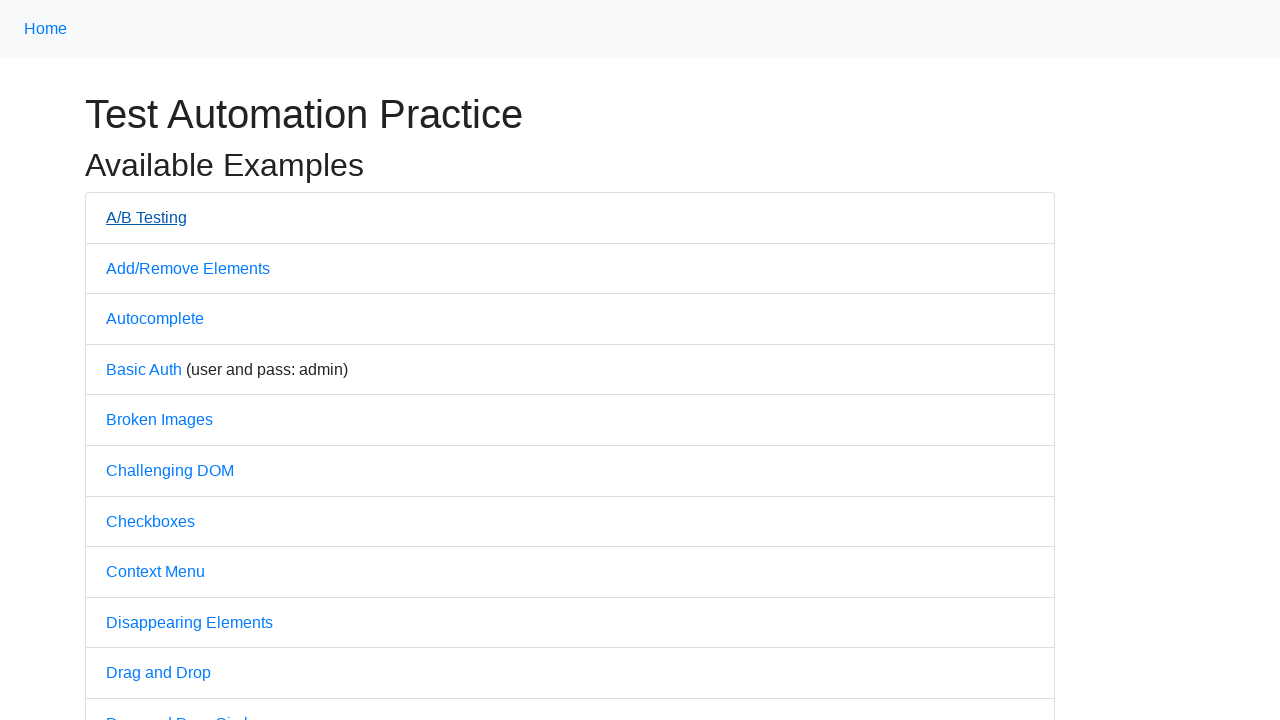

Retrieved home page title: 'Practice'
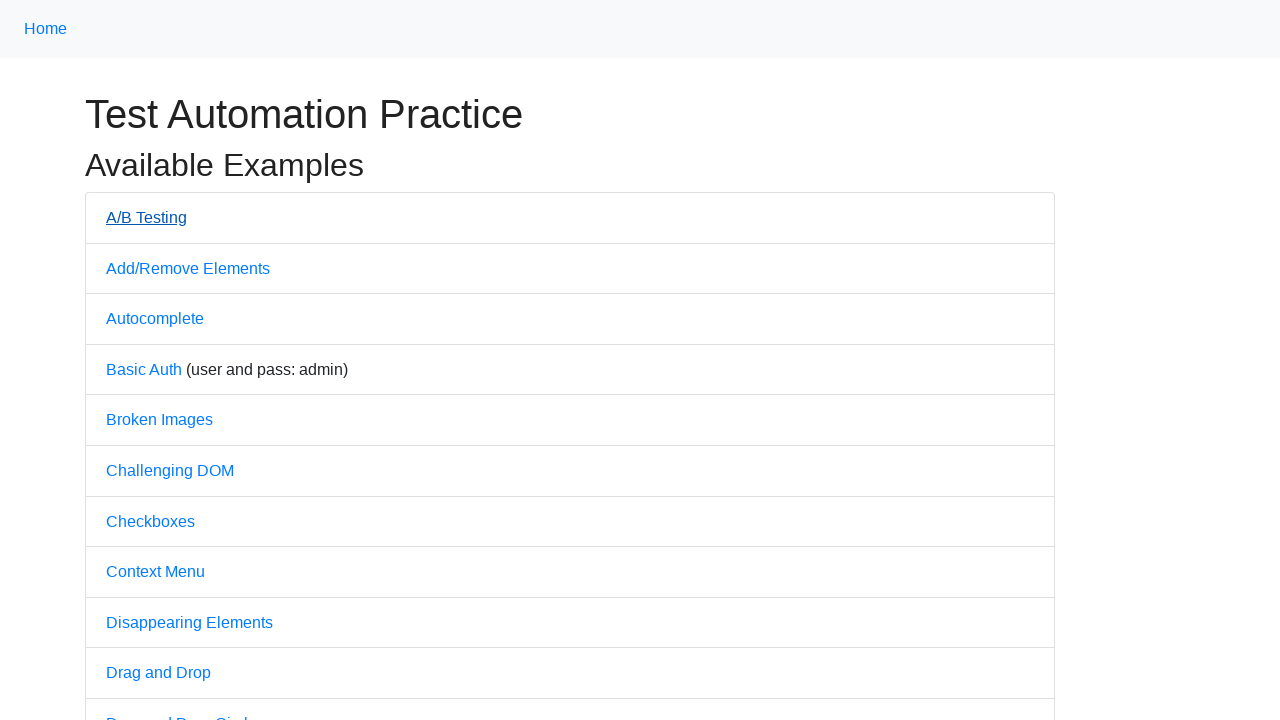

Verified home page title is 'Practice'
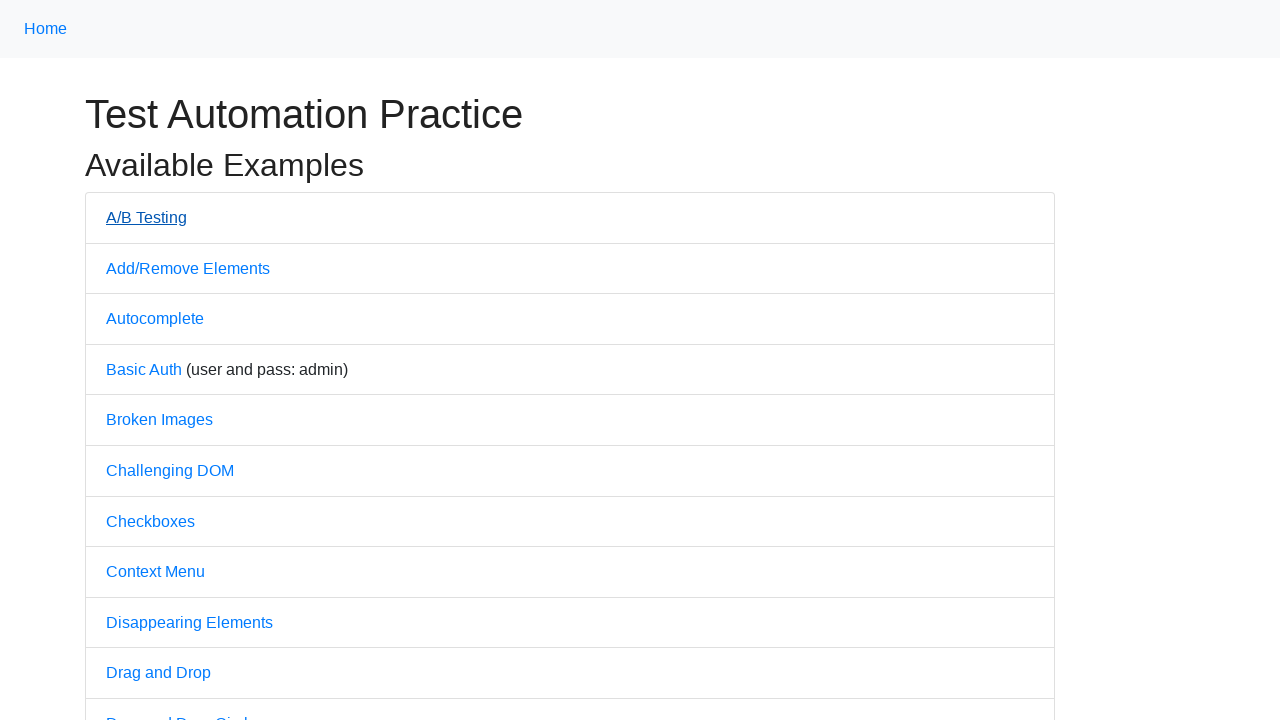

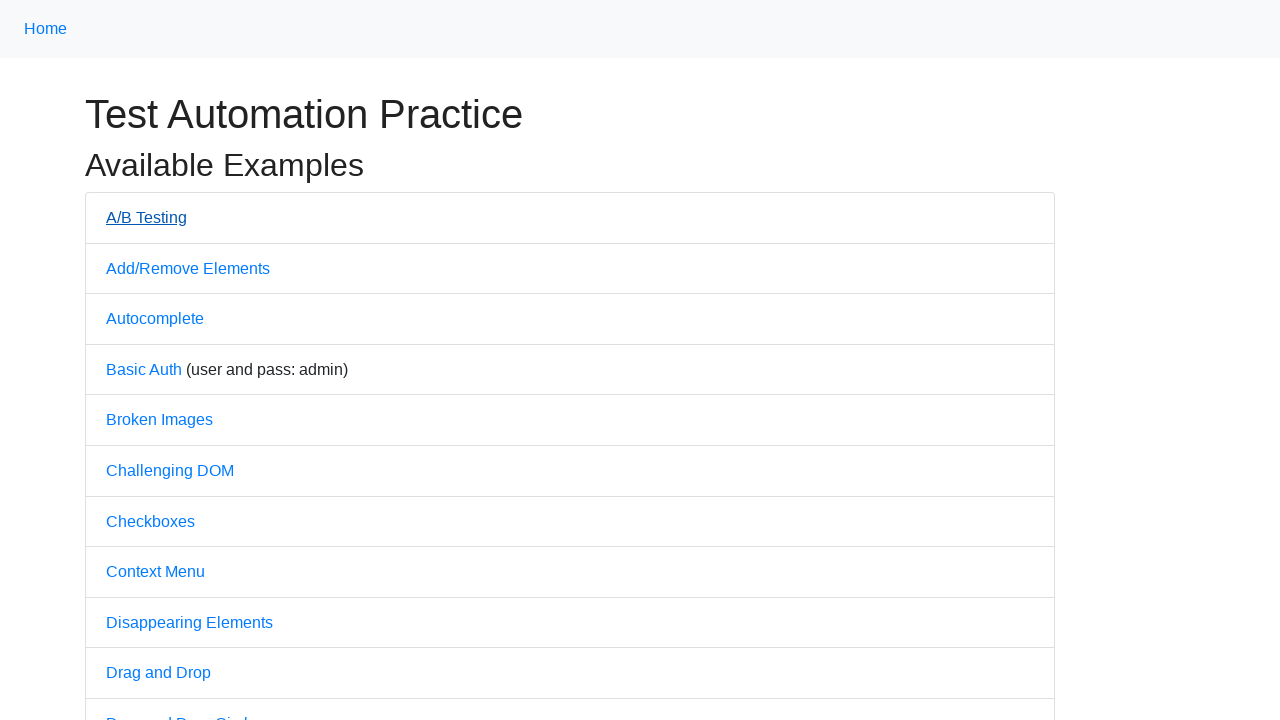